Tests selecting the "Yes" radio button on the Radio Button page and verifies it is selected with correct confirmation text

Starting URL: https://demoqa.com

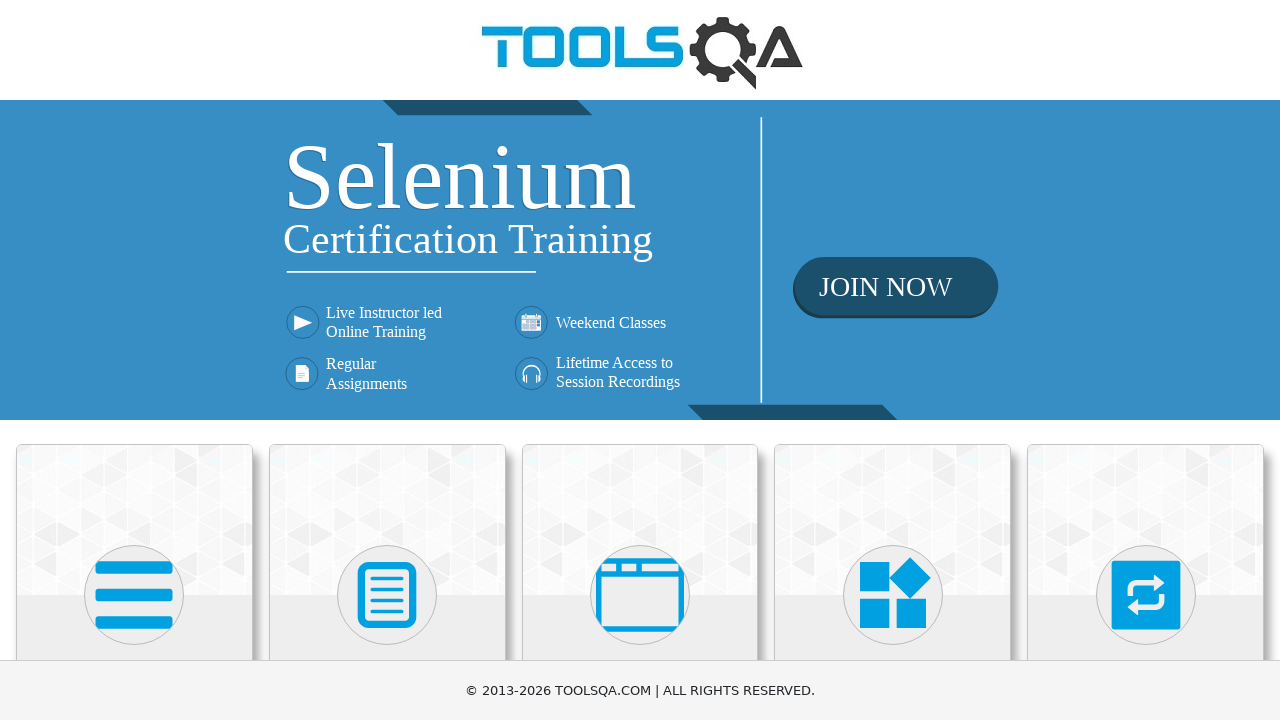

Clicked on Elements card from homepage at (134, 360) on div.card-body:has-text('Elements')
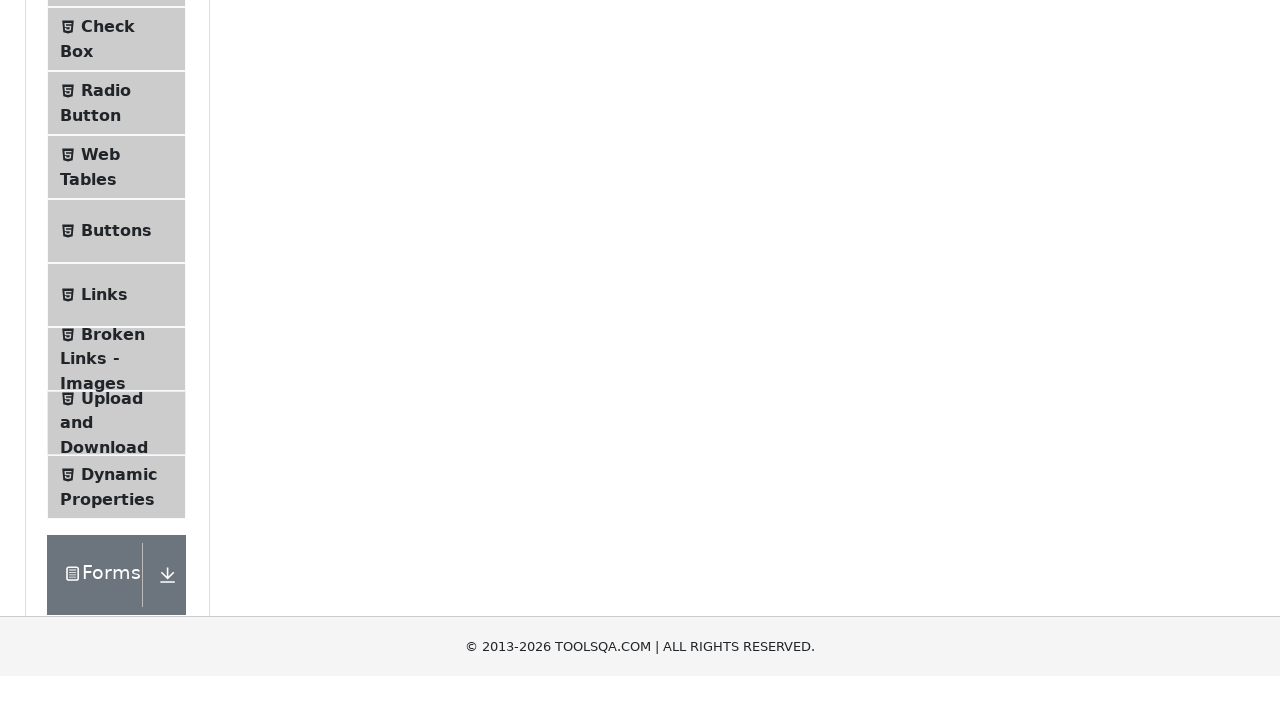

Clicked on Radio Button menu item at (106, 376) on span:has-text('Radio Button')
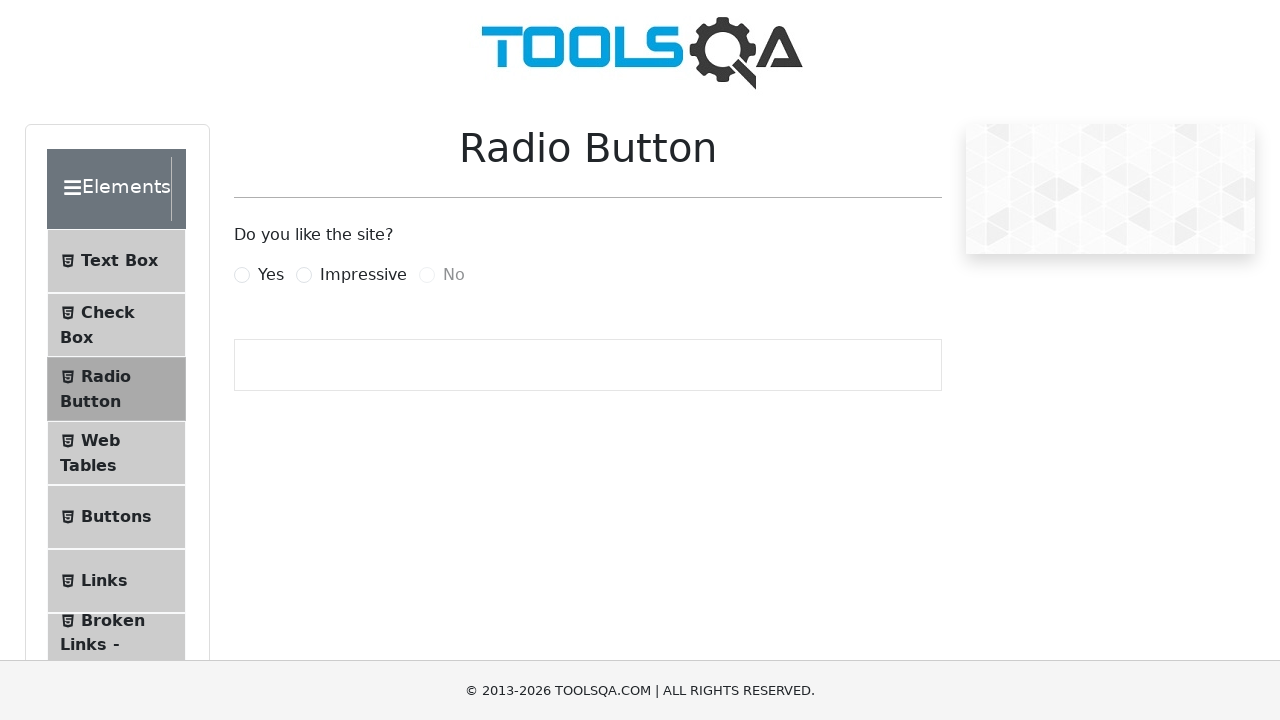

Clicked on Yes radio button at (271, 275) on label[for='yesRadio']
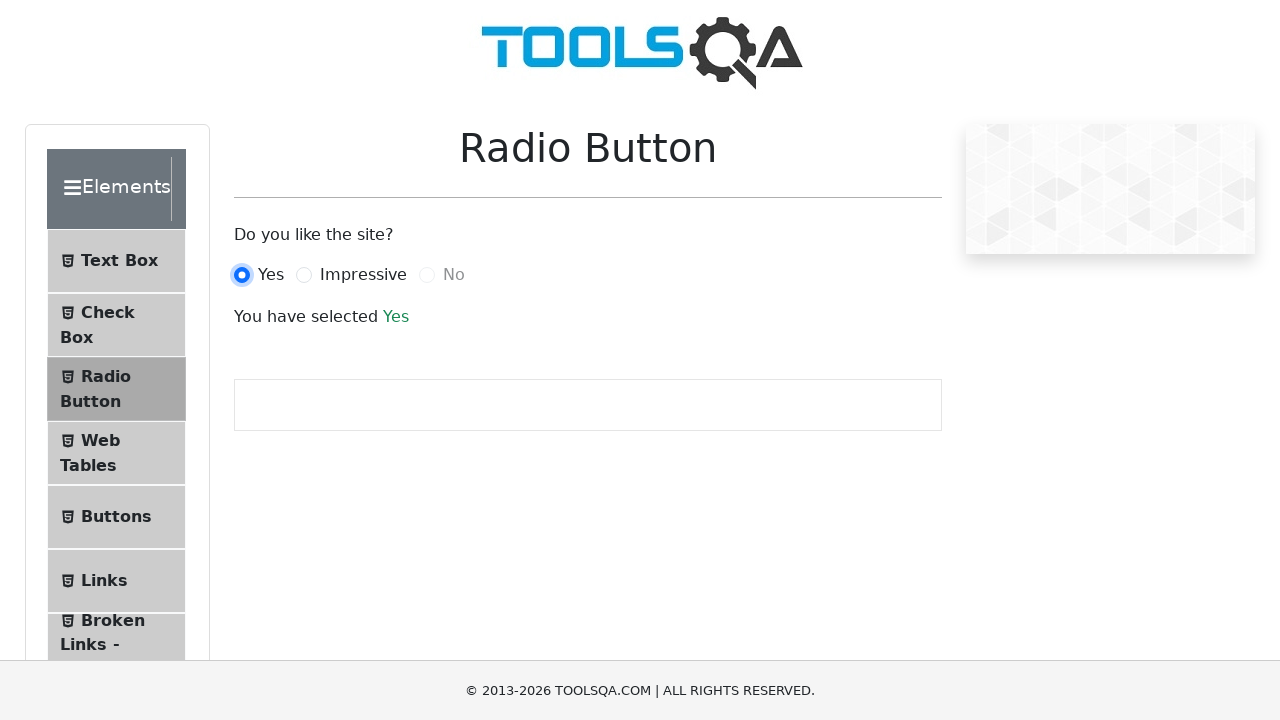

Confirmation text appeared
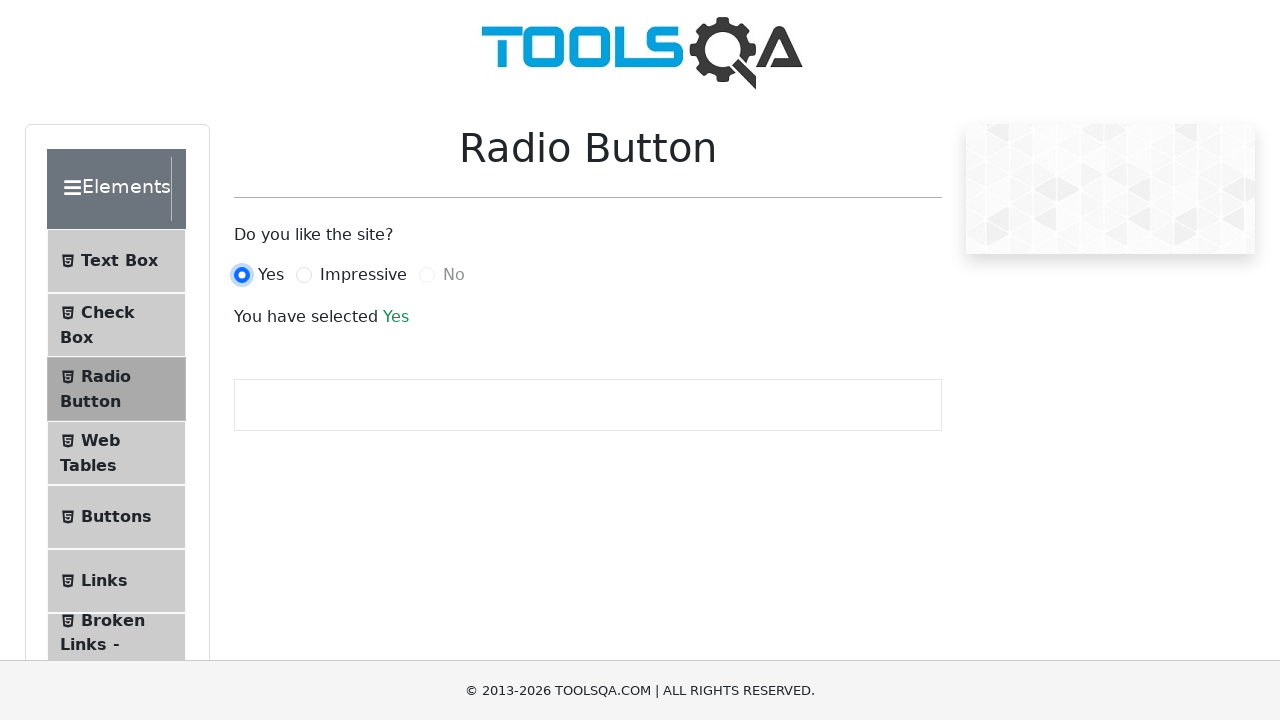

Retrieved confirmation text content
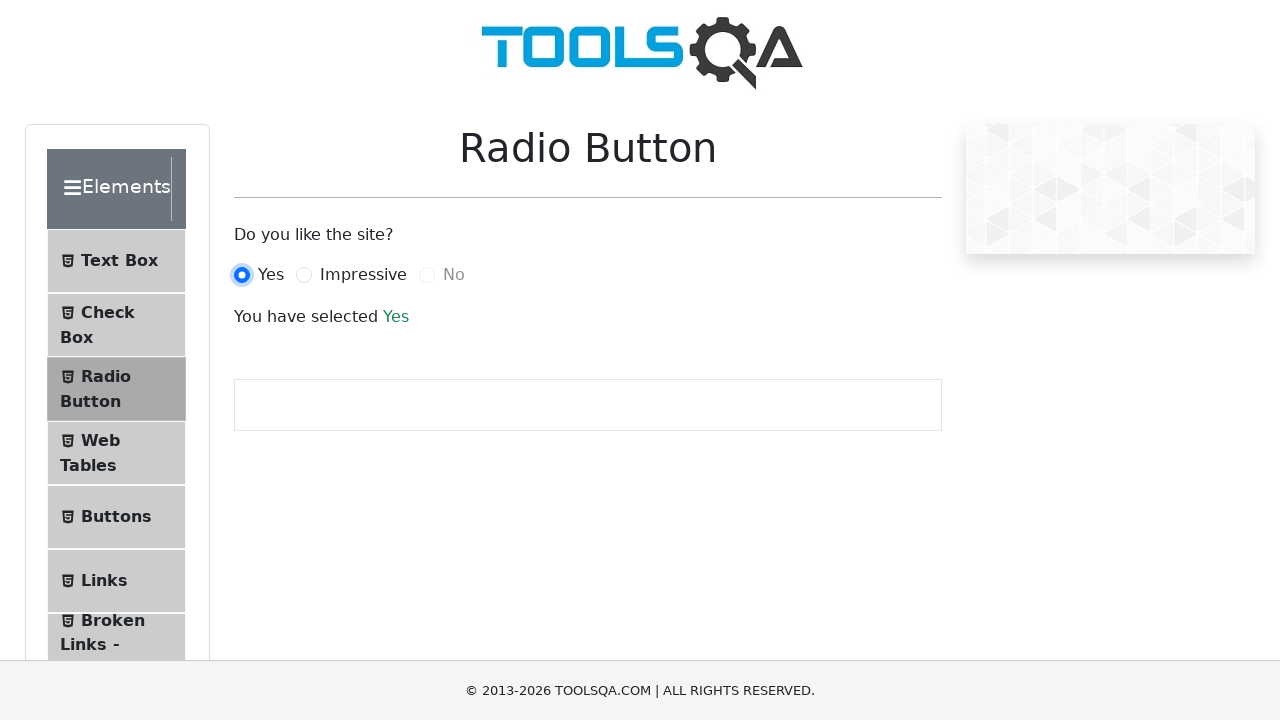

Verified confirmation text equals 'Yes'
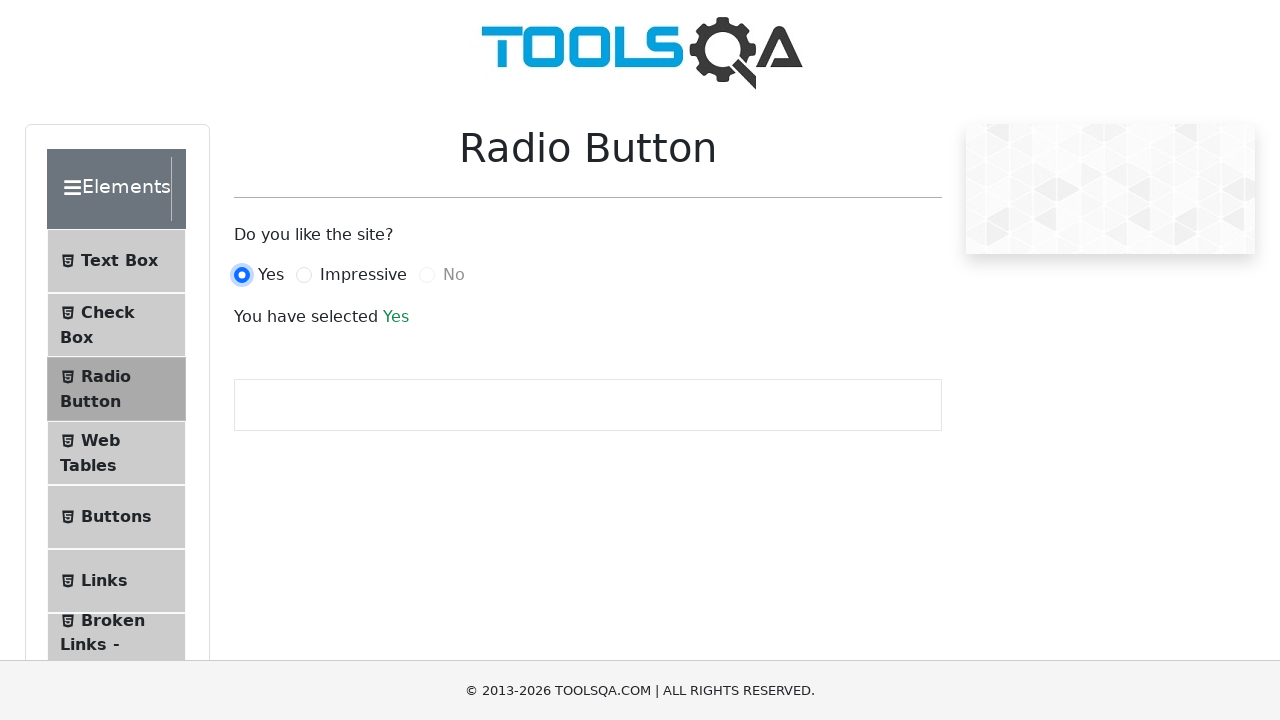

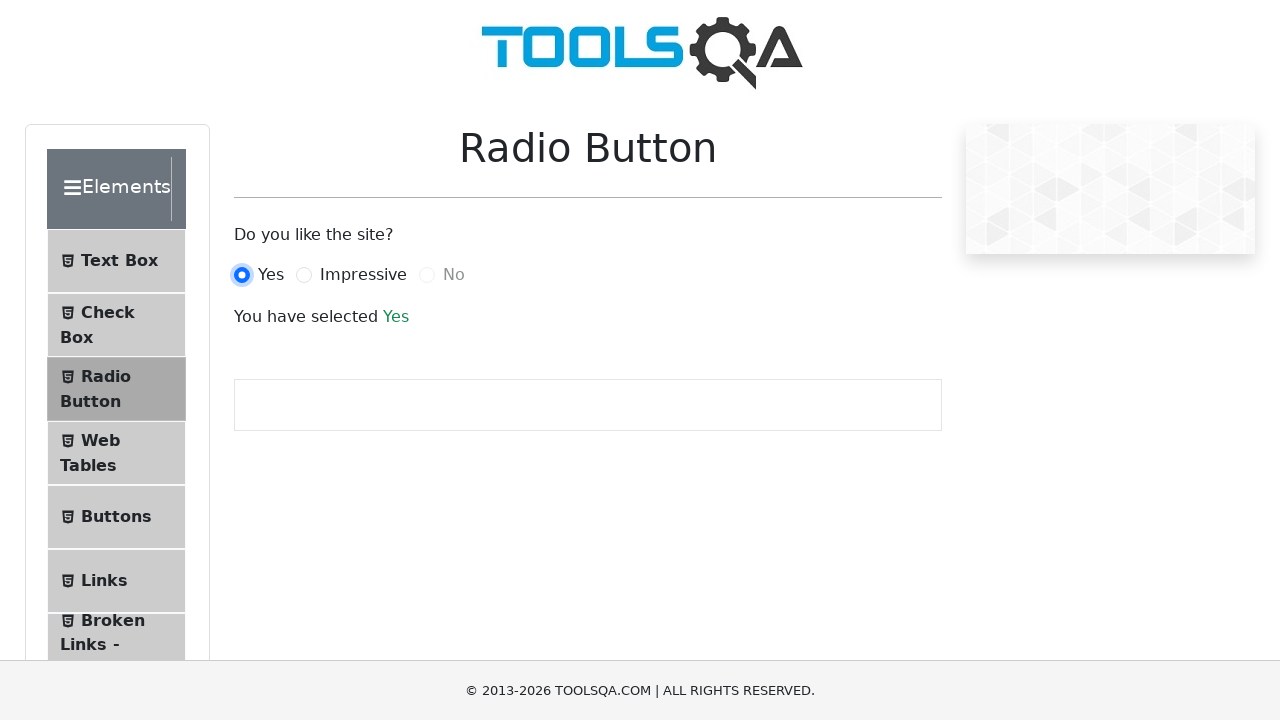